Navigates to W3Schools homepage and verifies the page loads successfully by waiting for content to be present.

Starting URL: https://www.w3schools.com/

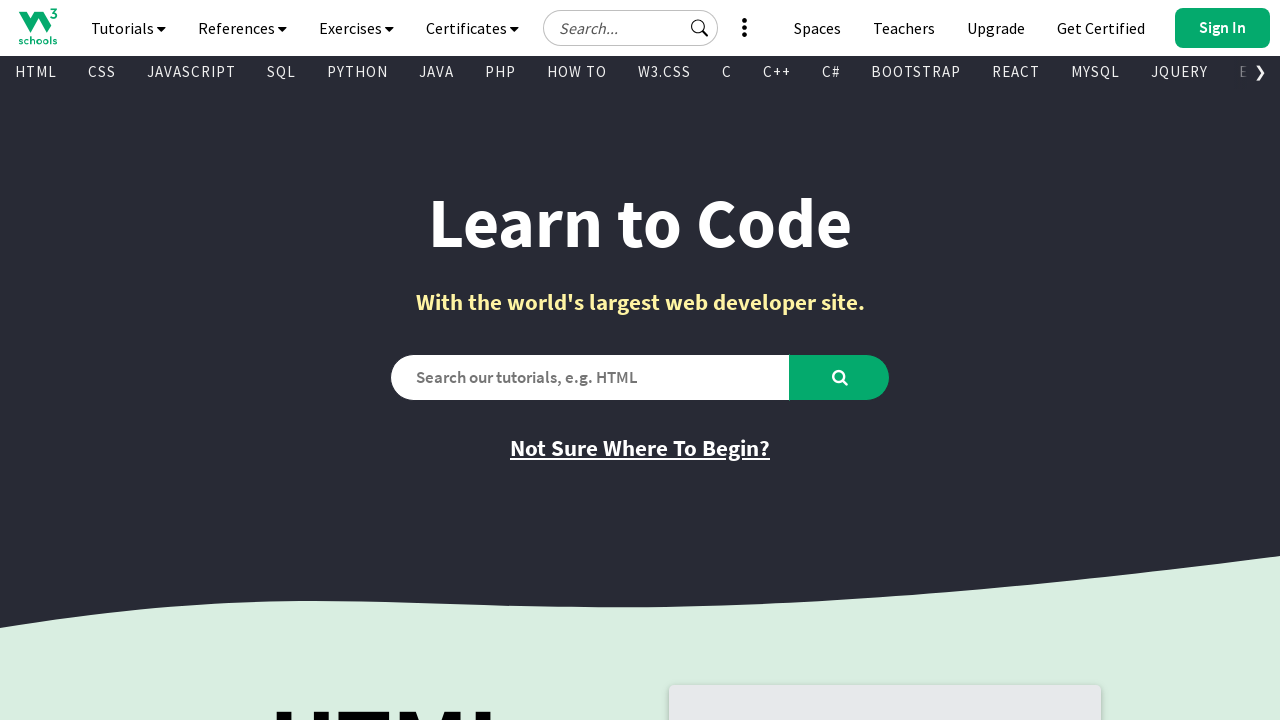

Navigated to W3Schools homepage
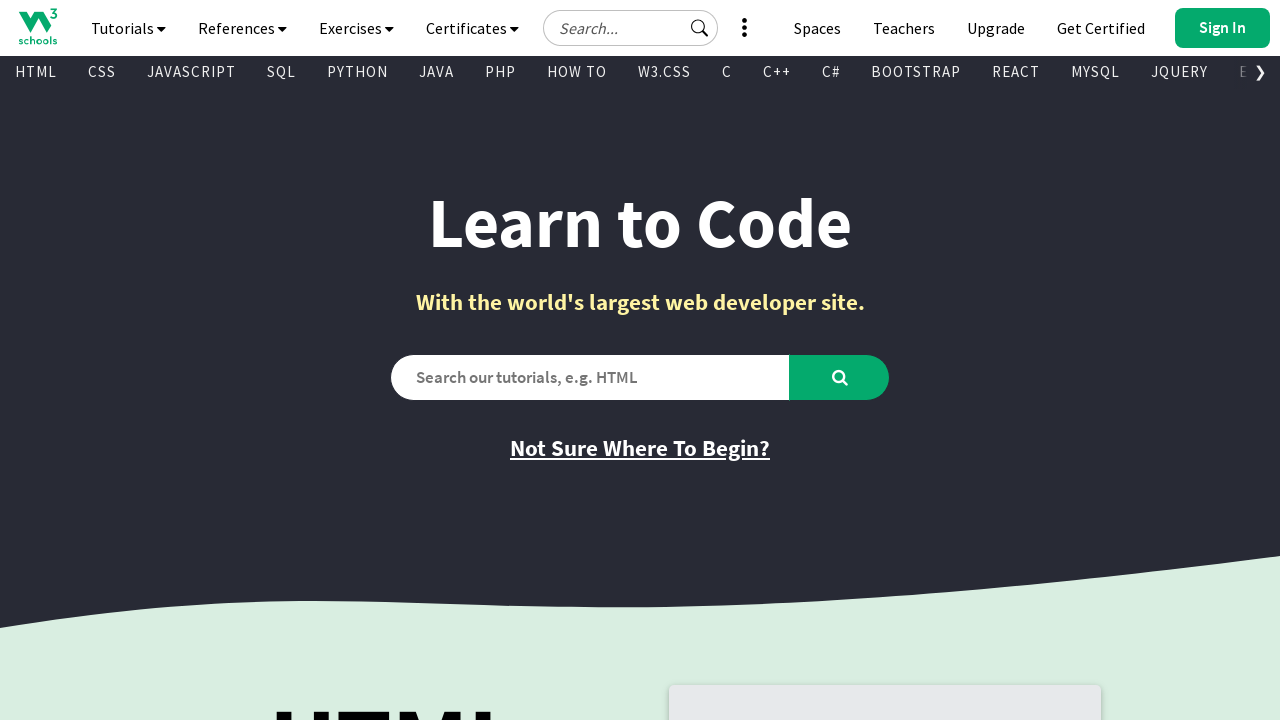

Page DOM content loaded
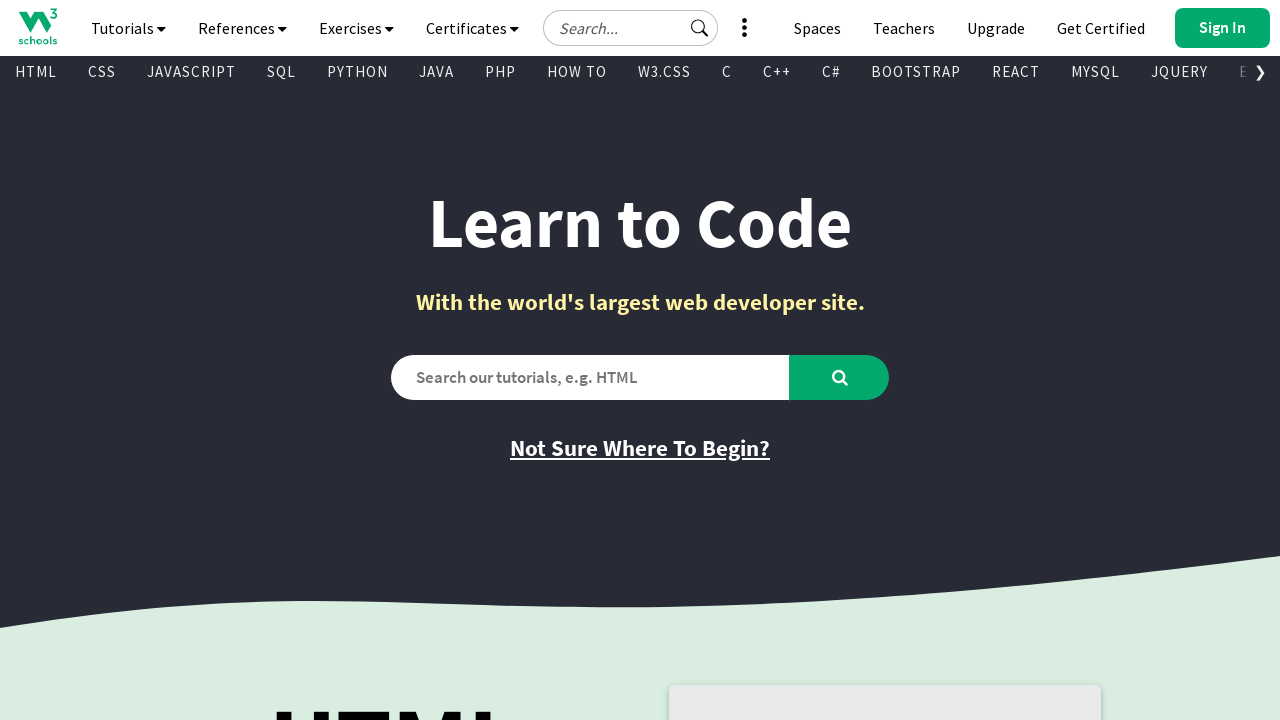

Body element is present on the page
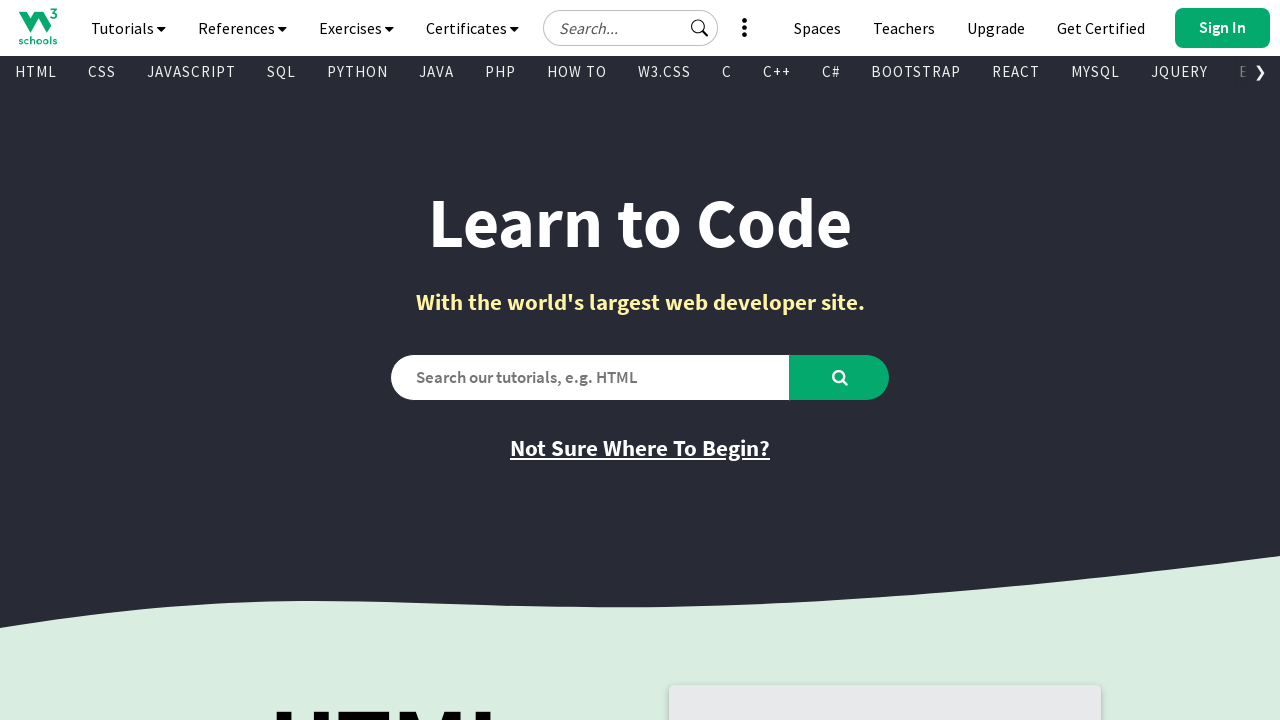

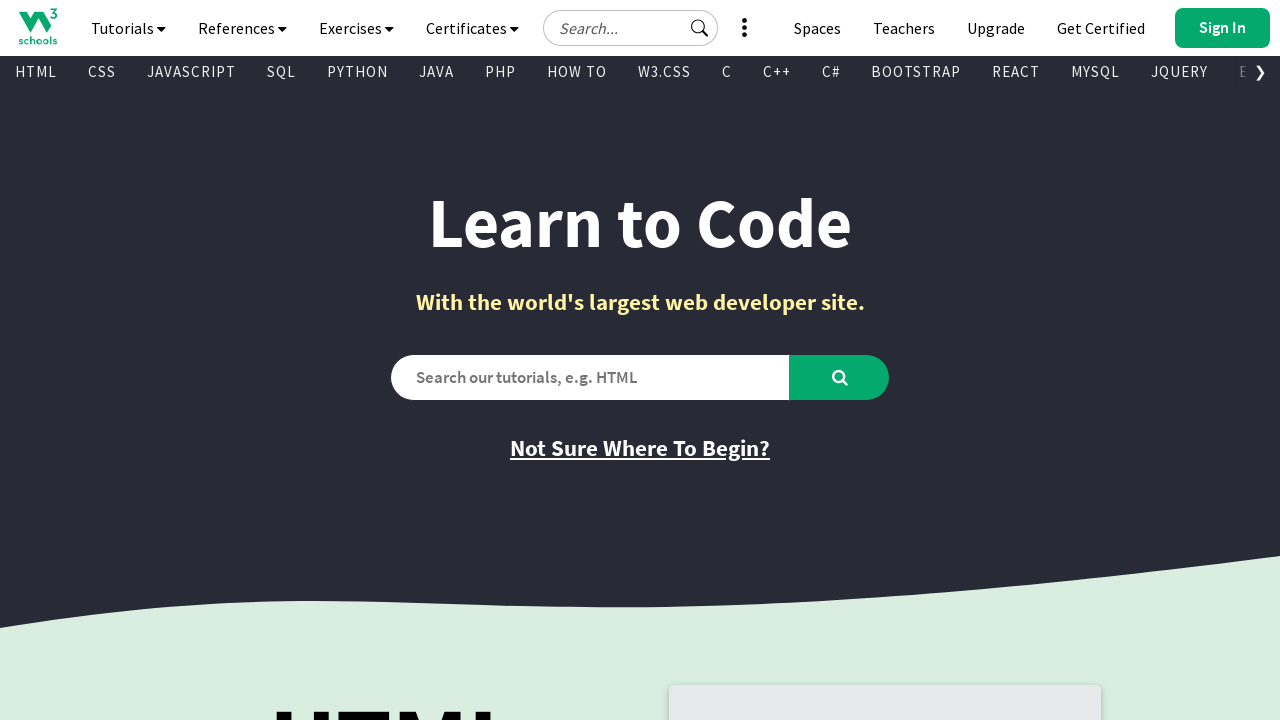